Navigates to a Stepik course page and waits for it to load, verifying the page is accessible.

Starting URL: https://stepik.org/course/104774

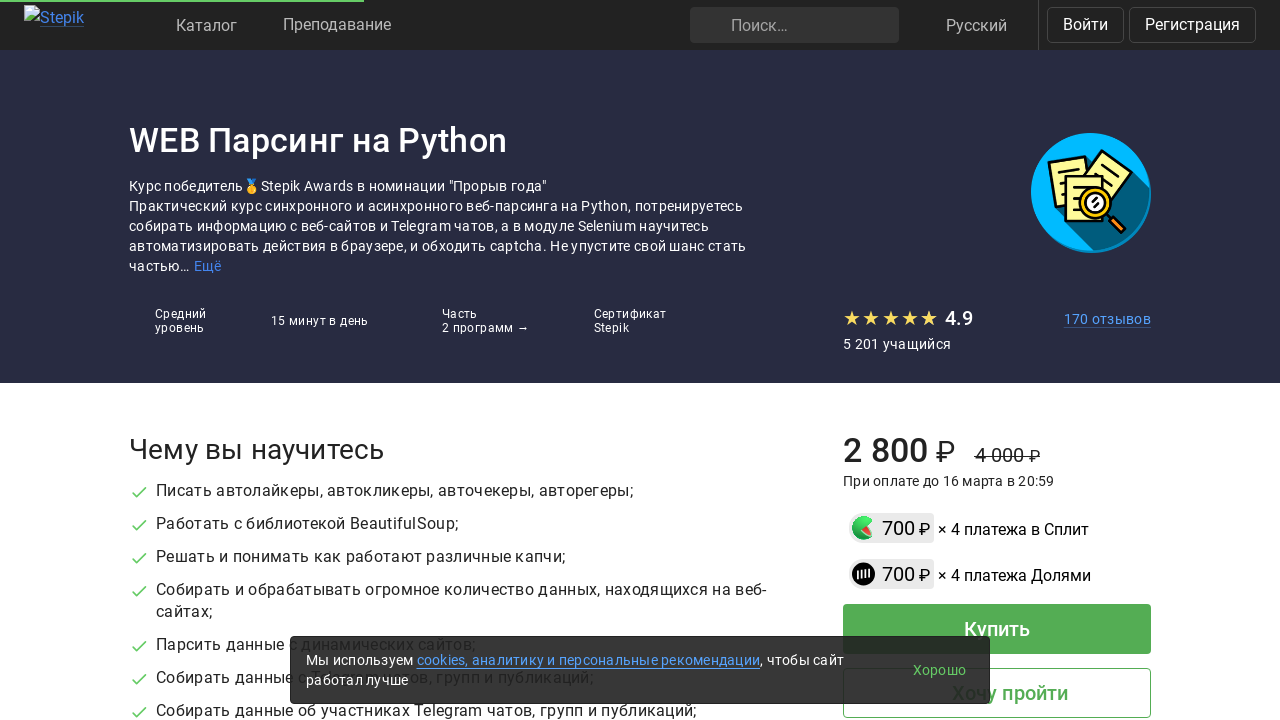

Waited for page DOM content to load
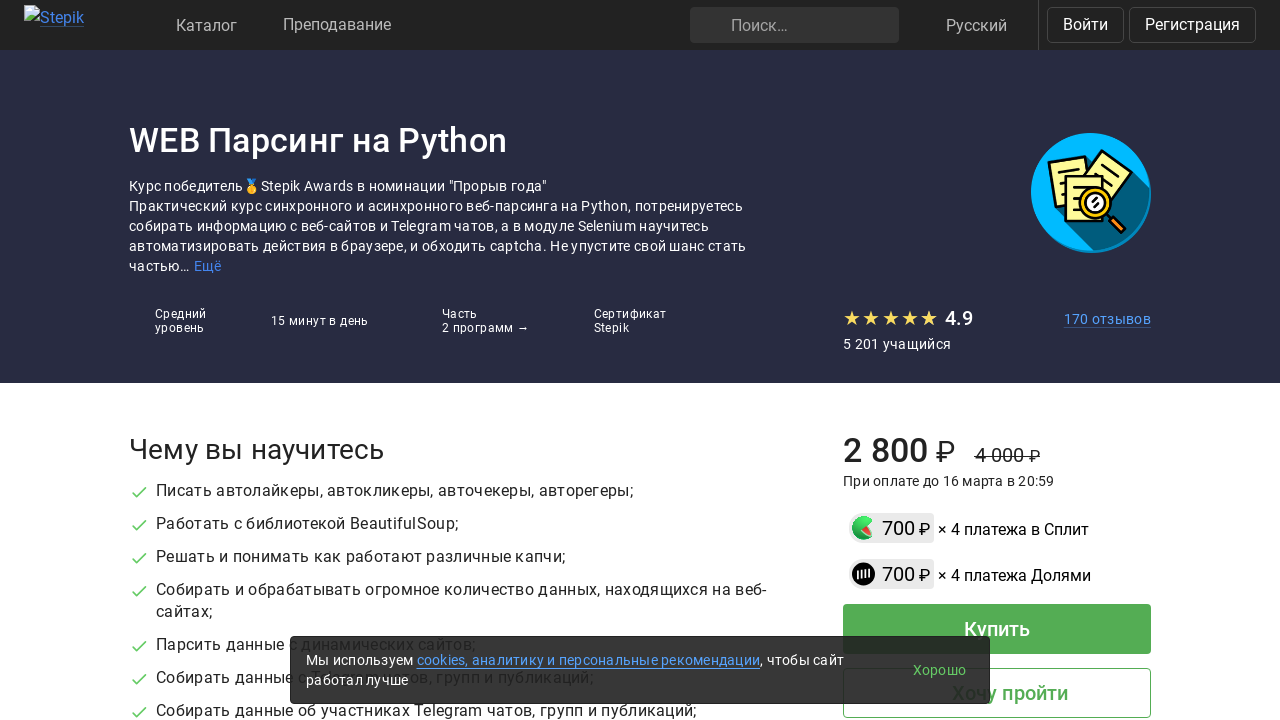

Verified course page loaded by detecting h1 heading element
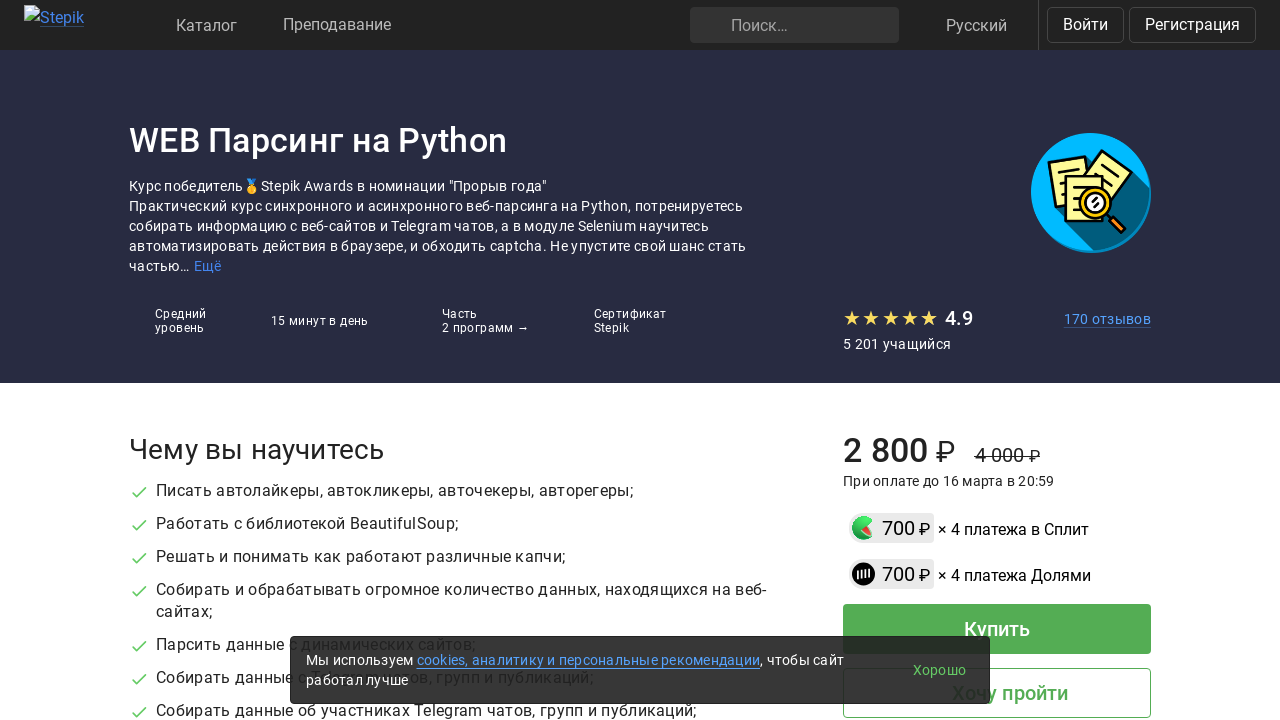

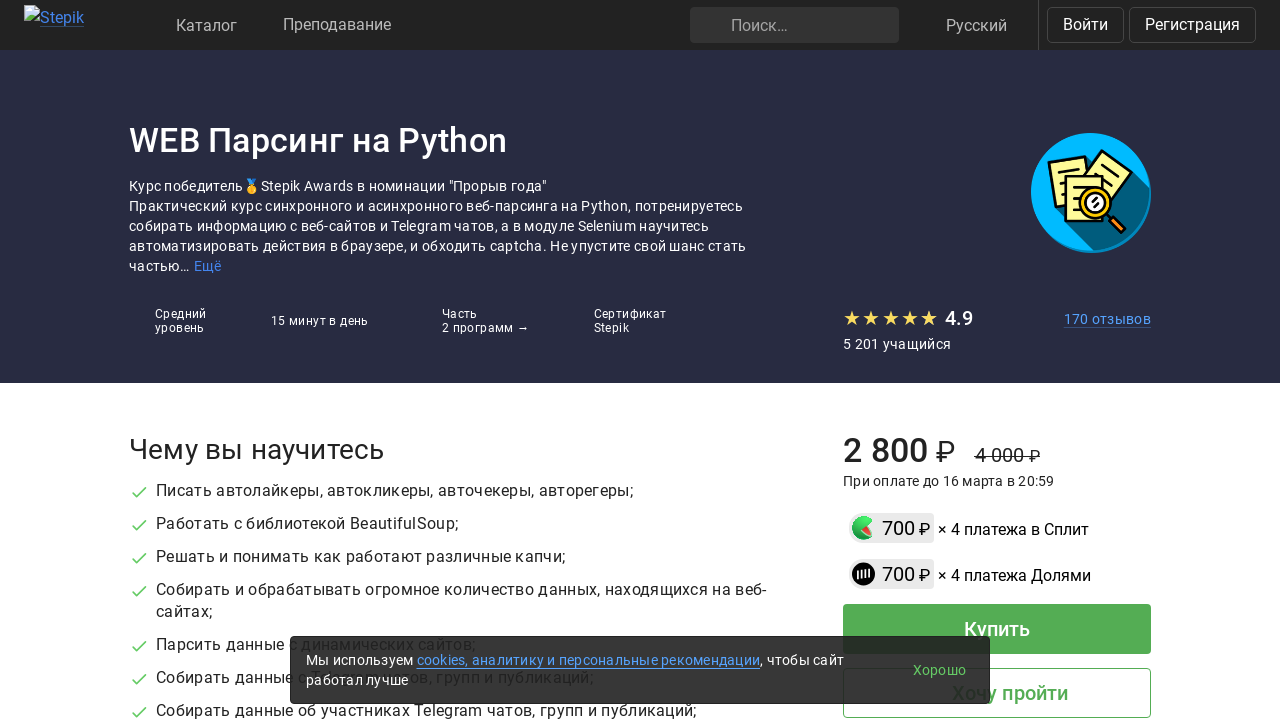